Tests login form validation by entering a username but leaving password empty, then clicking login to verify the "Password is required" error message appears

Starting URL: https://saucedemo.com

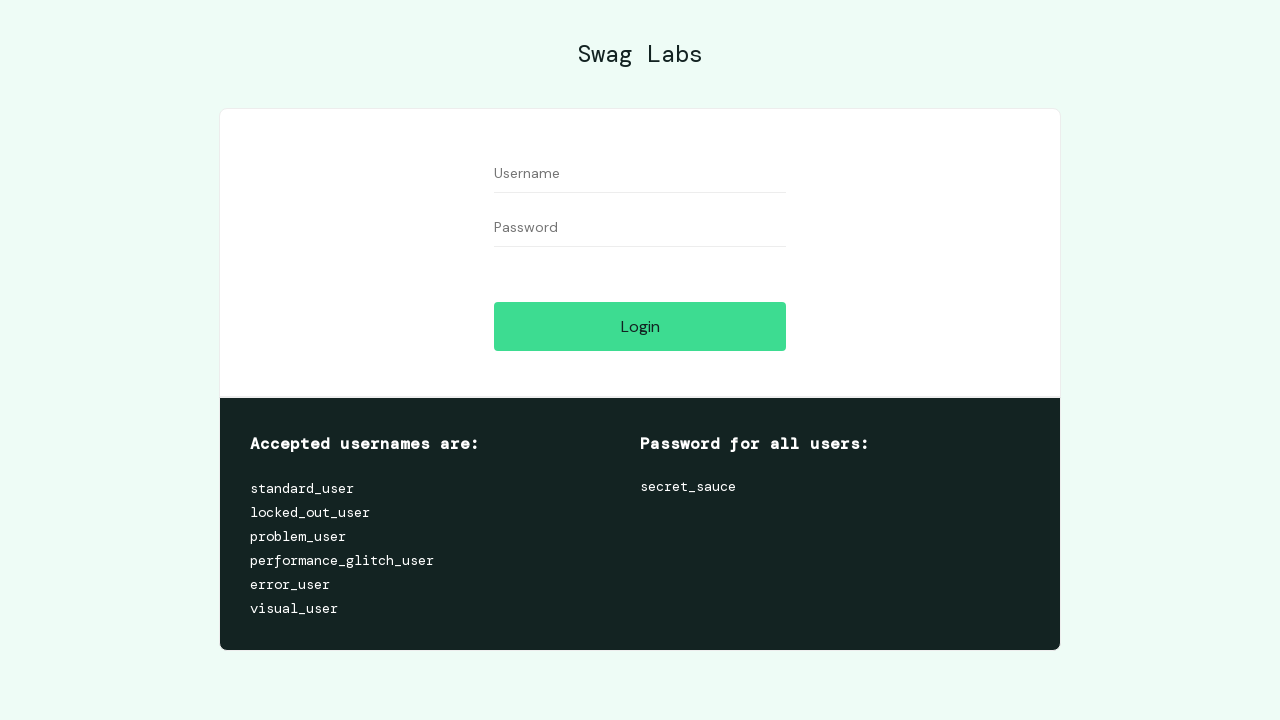

Cleared username input field on #user-name
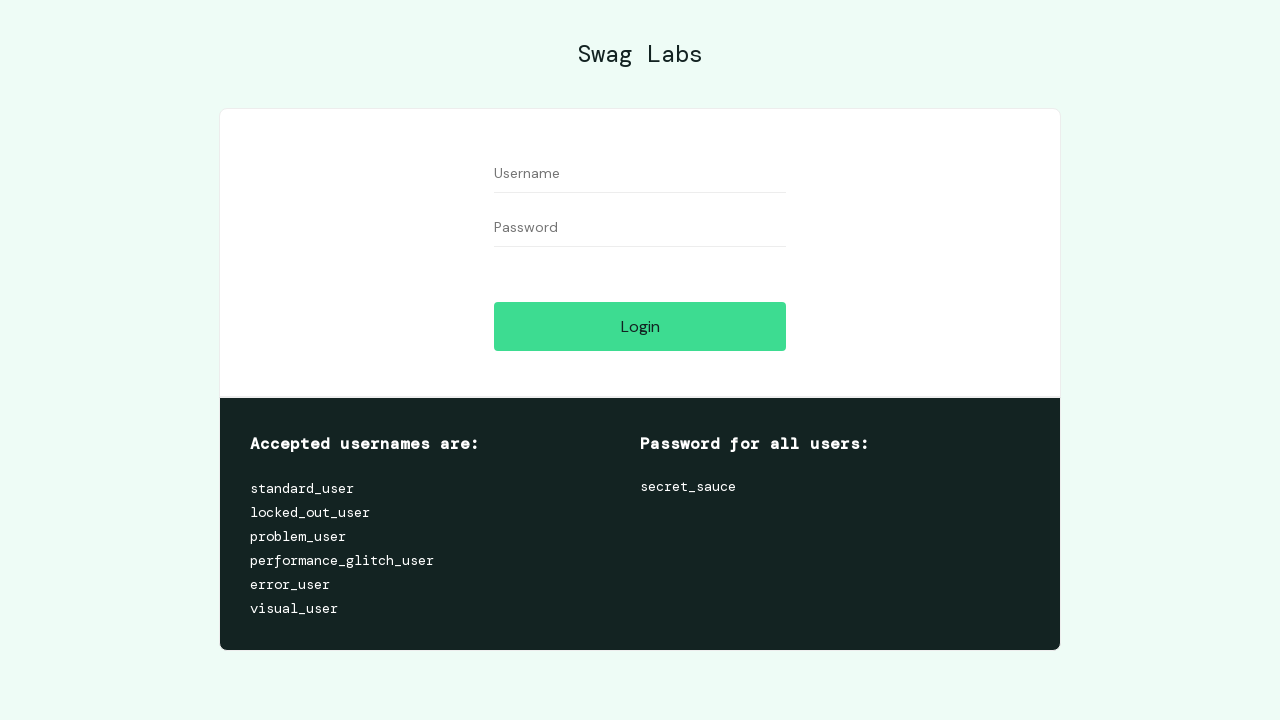

Cleared password input field on #password
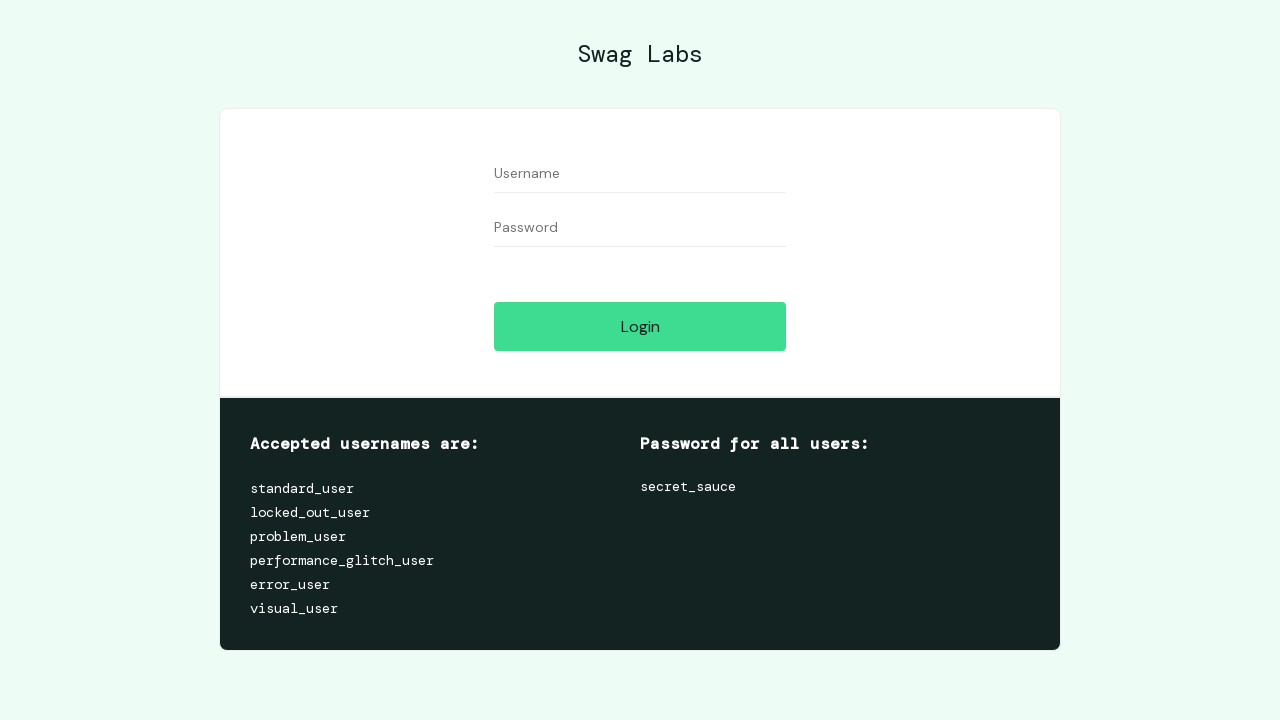

Filled username field with 'Random' on #user-name
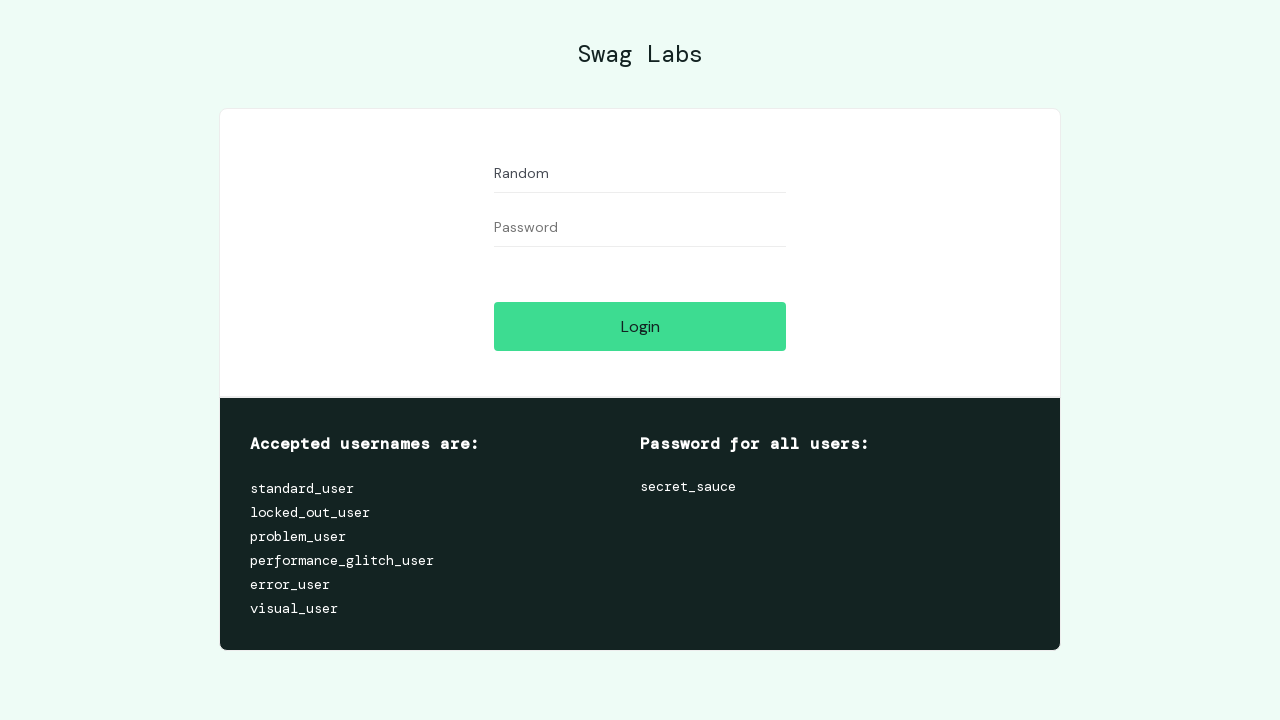

Filled password field with 'Random' on #password
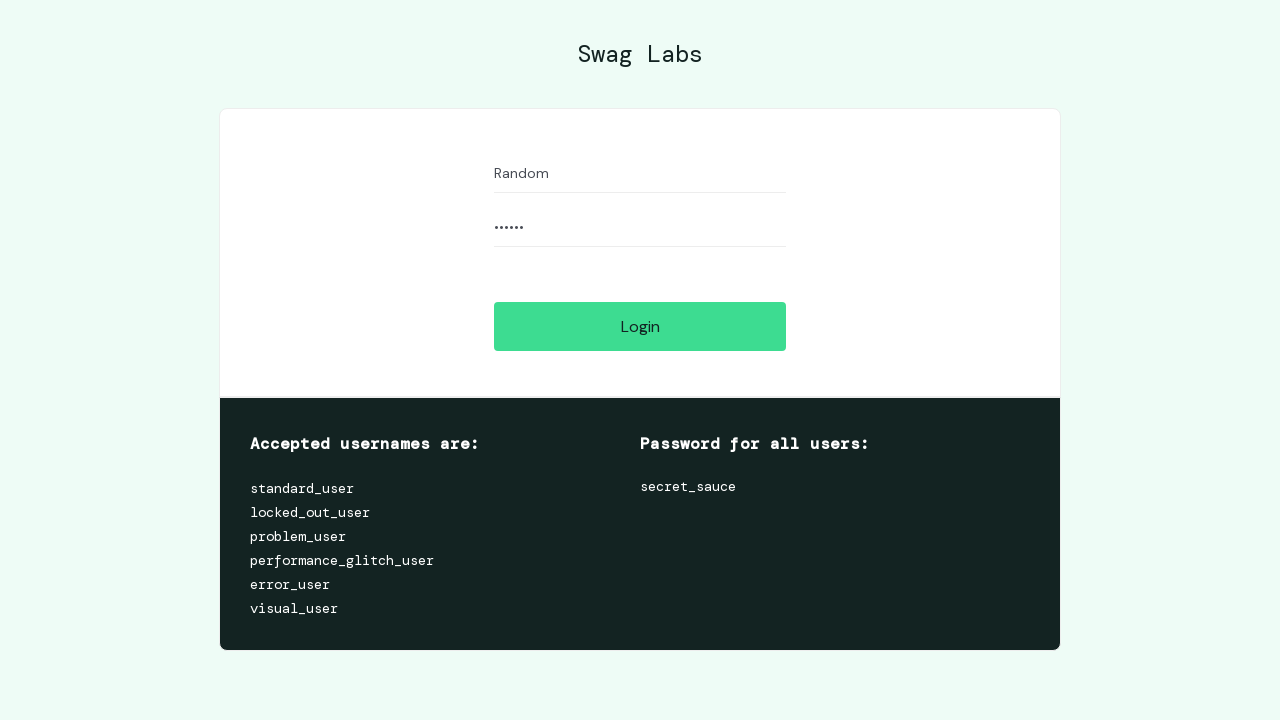

Cleared password field on #password
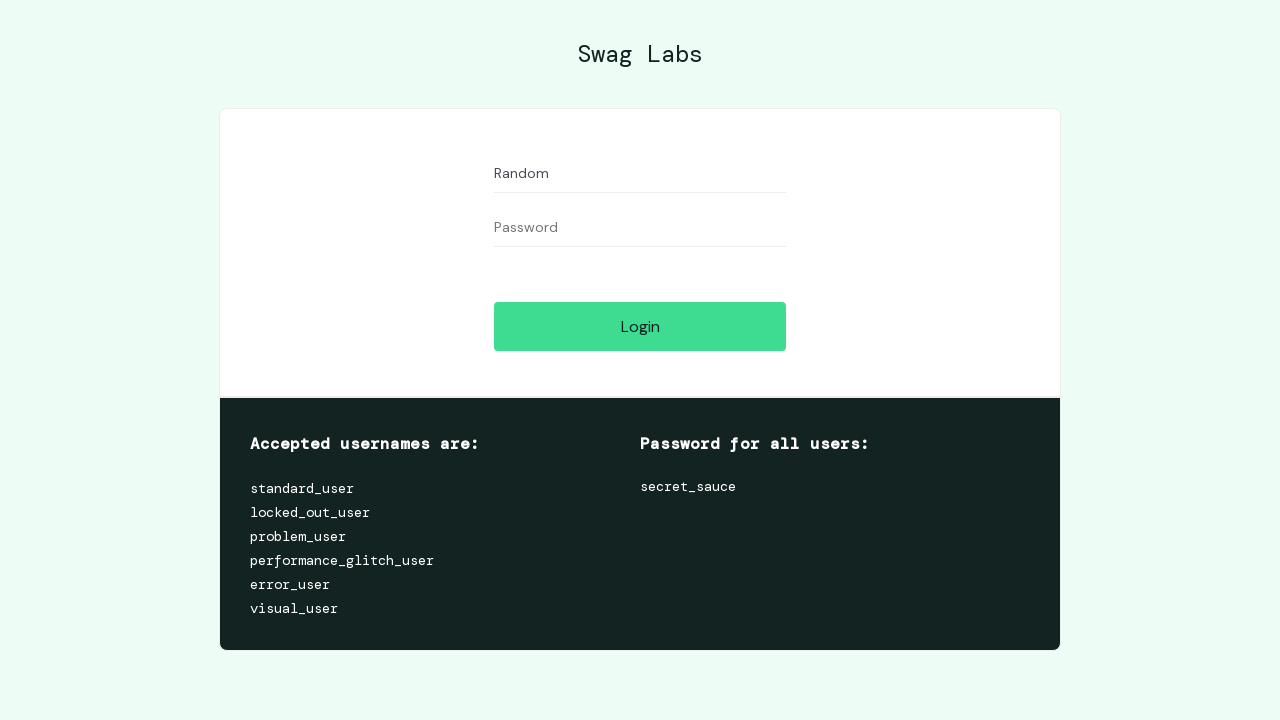

Filled password field with space character on #password
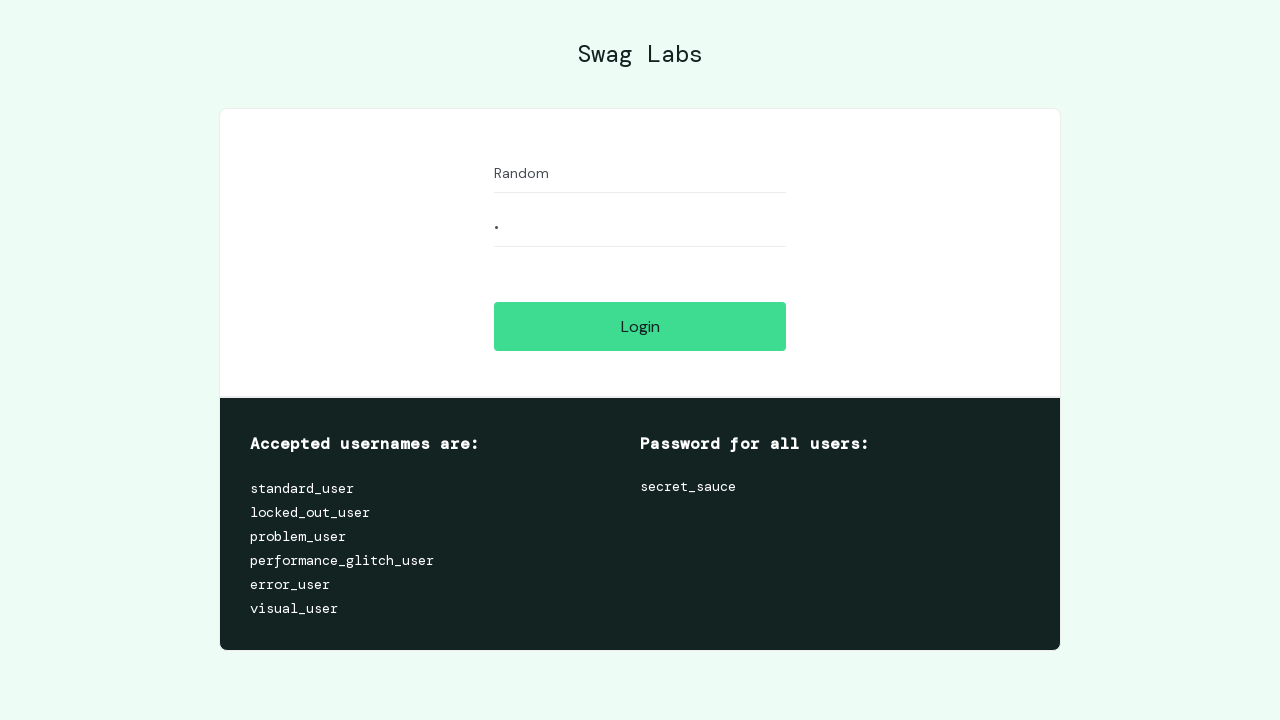

Pressed Backspace to clear password field completely on #password
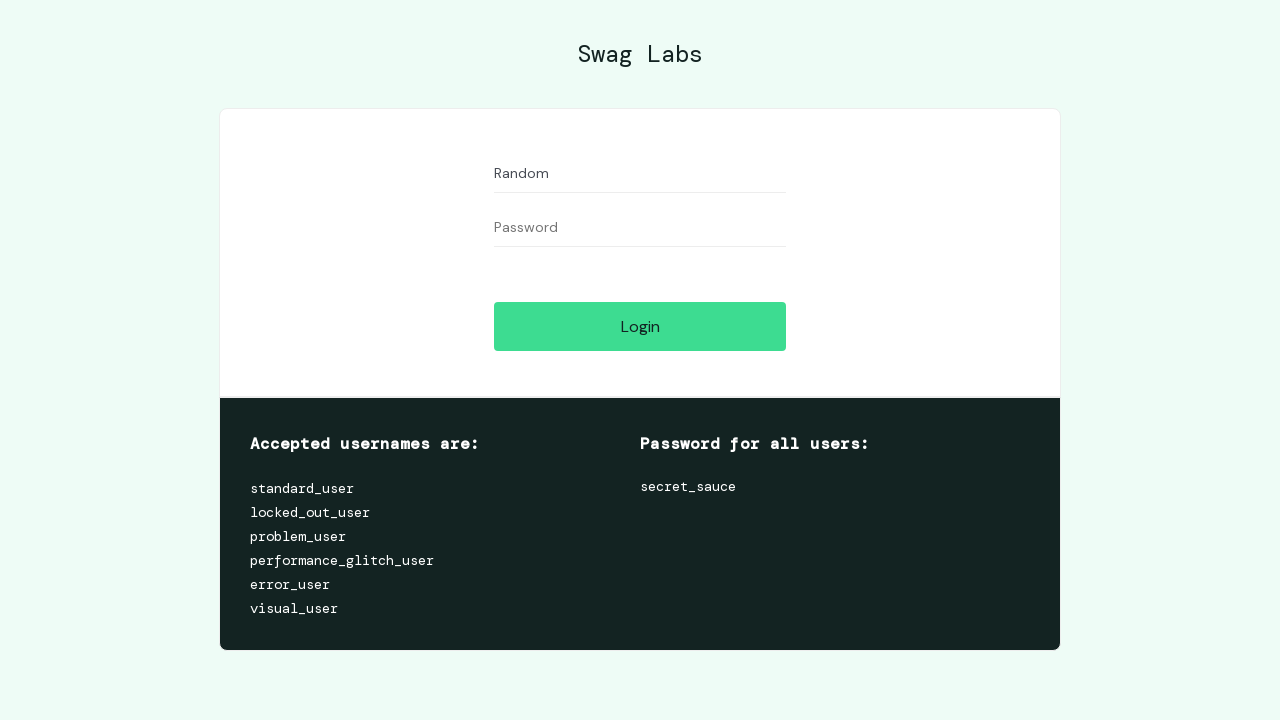

Clicked login button with username filled and password empty at (640, 326) on #login-button
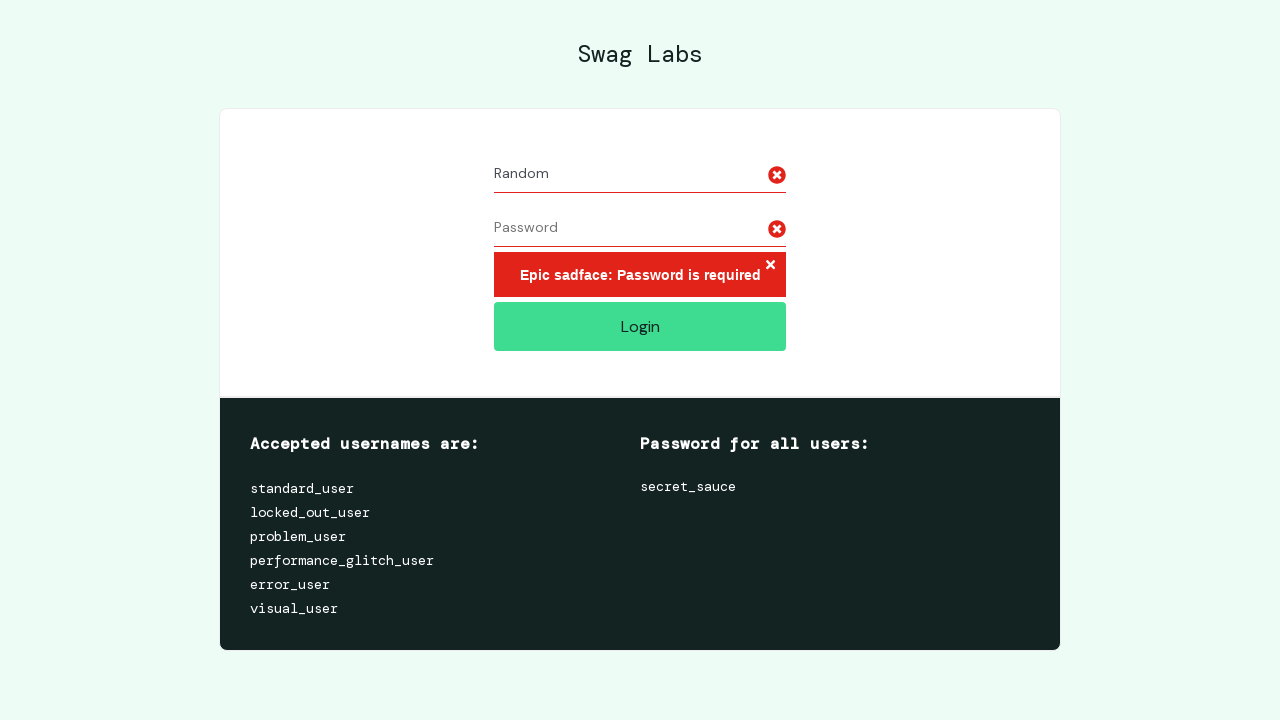

Error message appeared on page
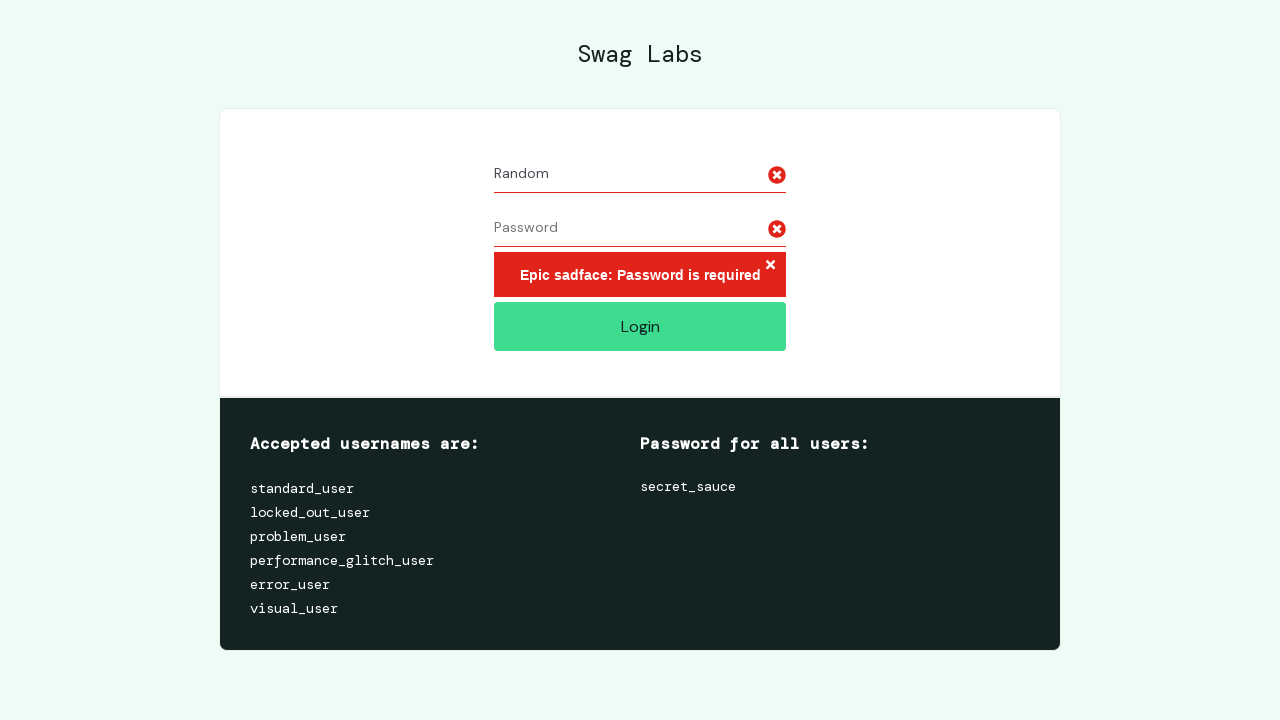

Retrieved error message text content
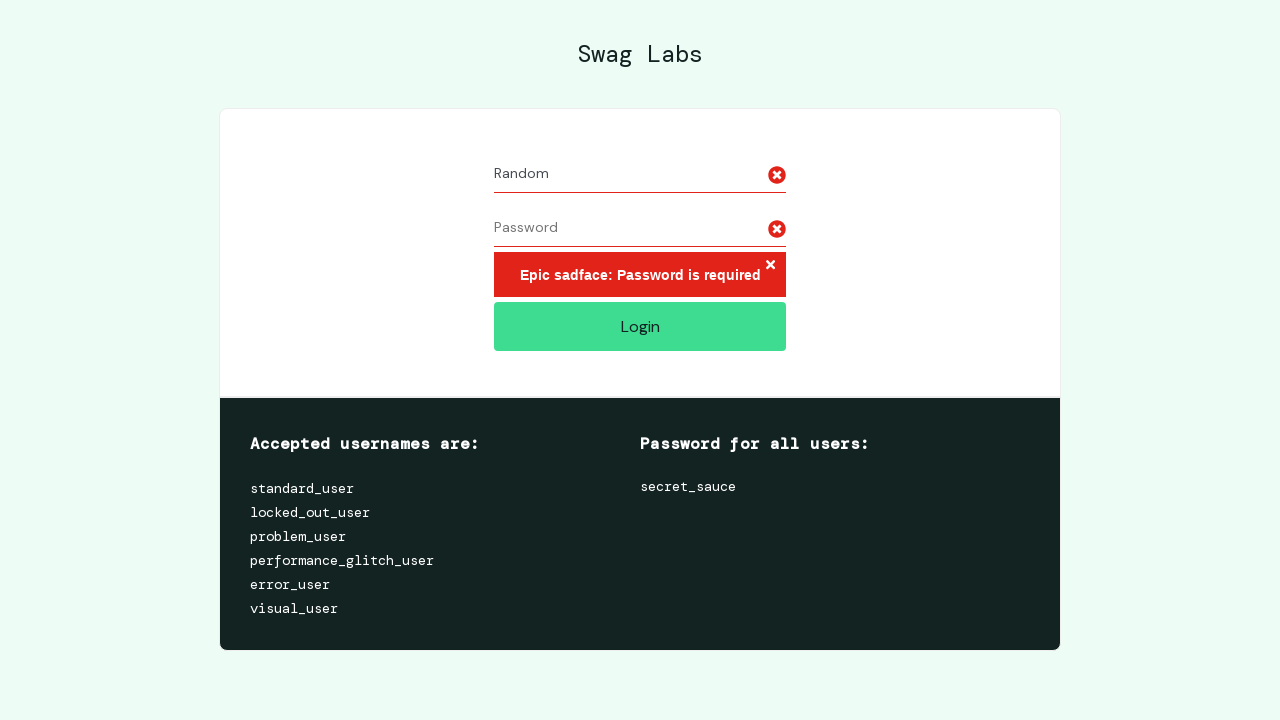

Verified 'Password is required' error message is present
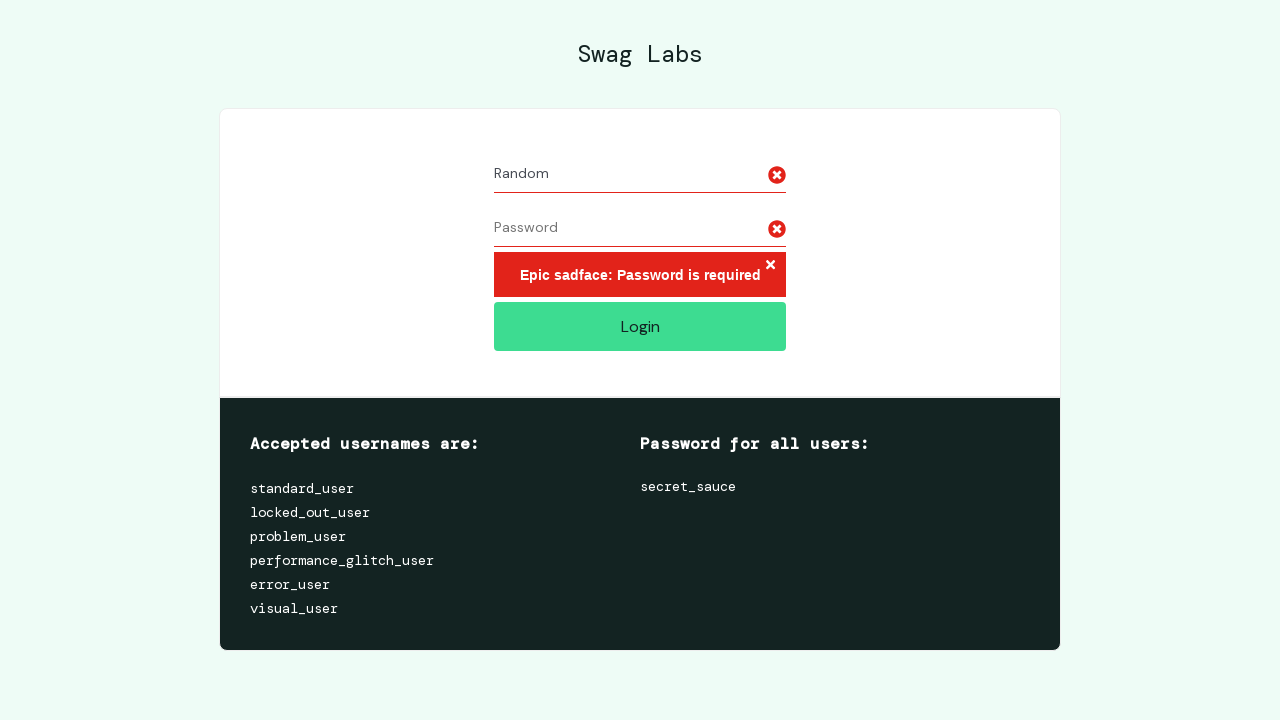

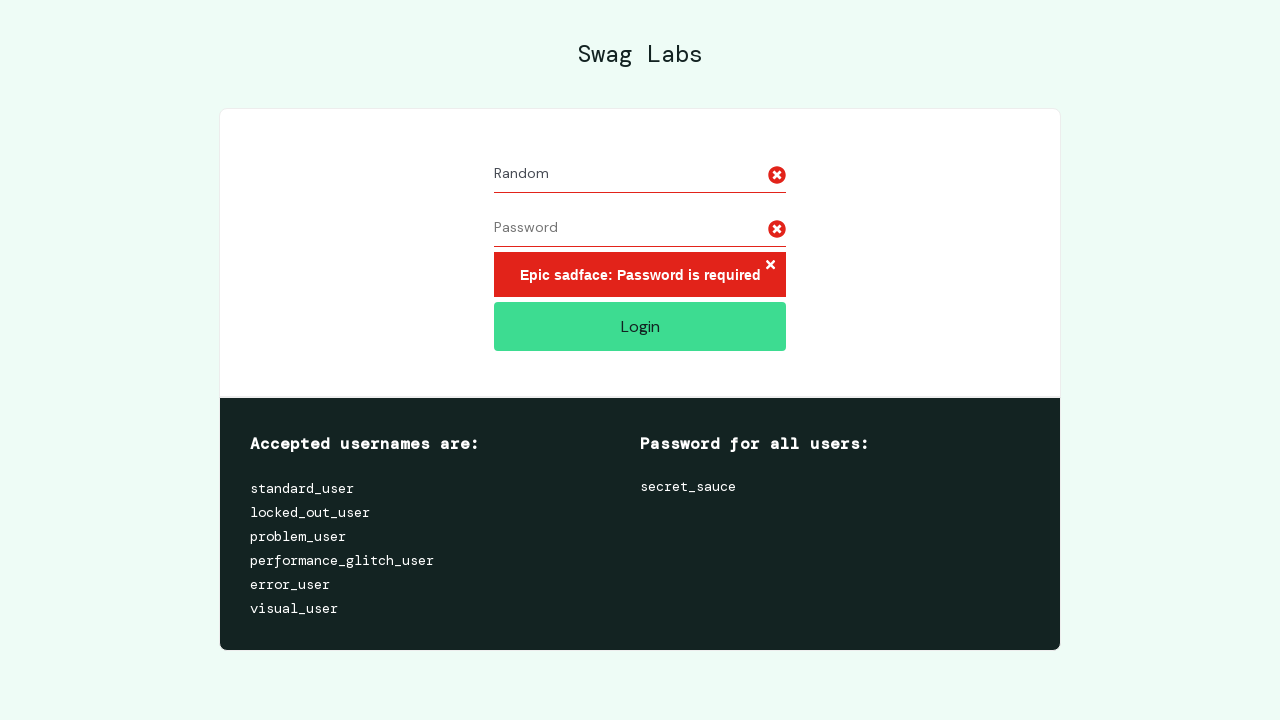